Tests hover functionality by hovering over an avatar image and verifying that the hidden caption/user information becomes visible

Starting URL: http://the-internet.herokuapp.com/hovers

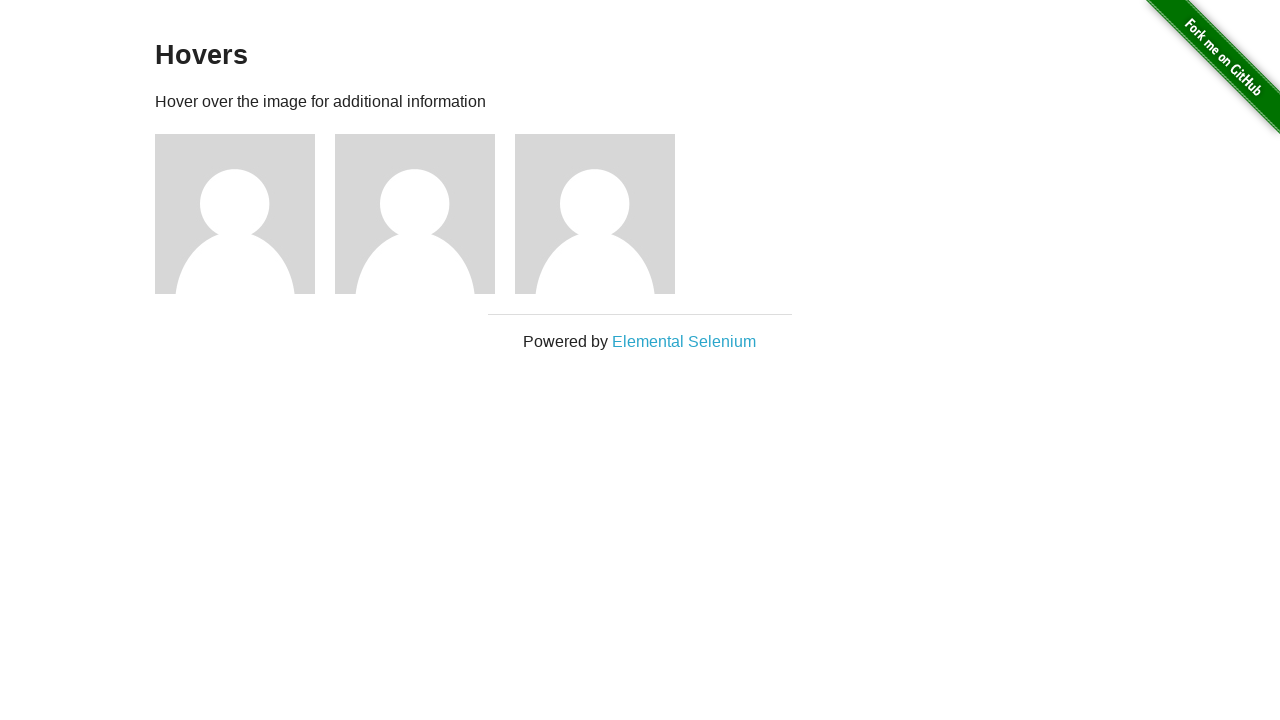

Navigated to hovers page
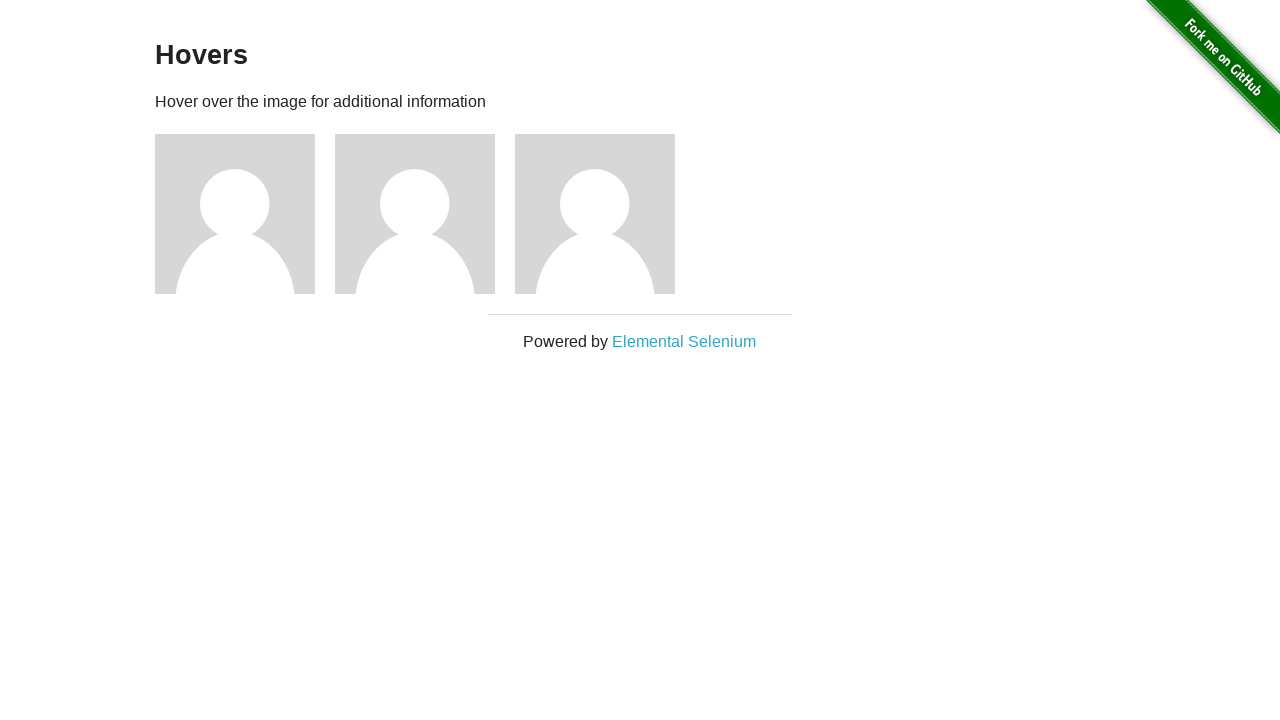

Located first avatar figure element
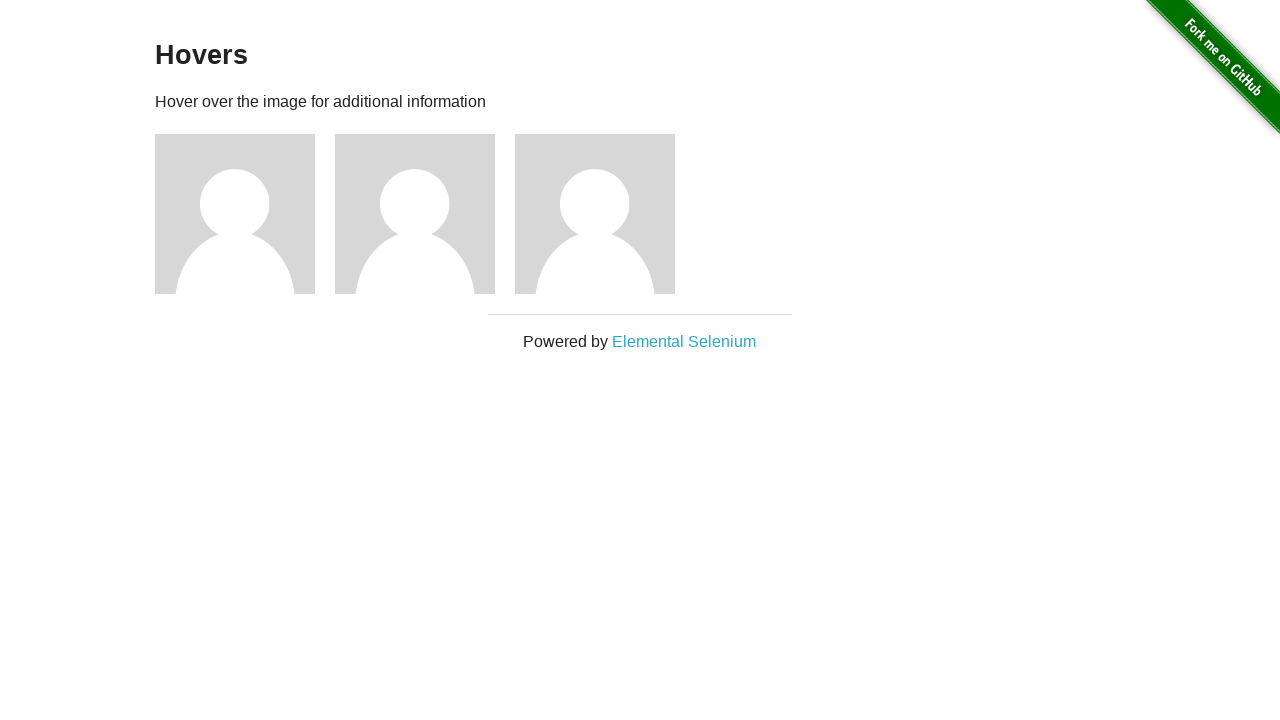

Hovered over avatar image at (245, 214) on .figure >> nth=0
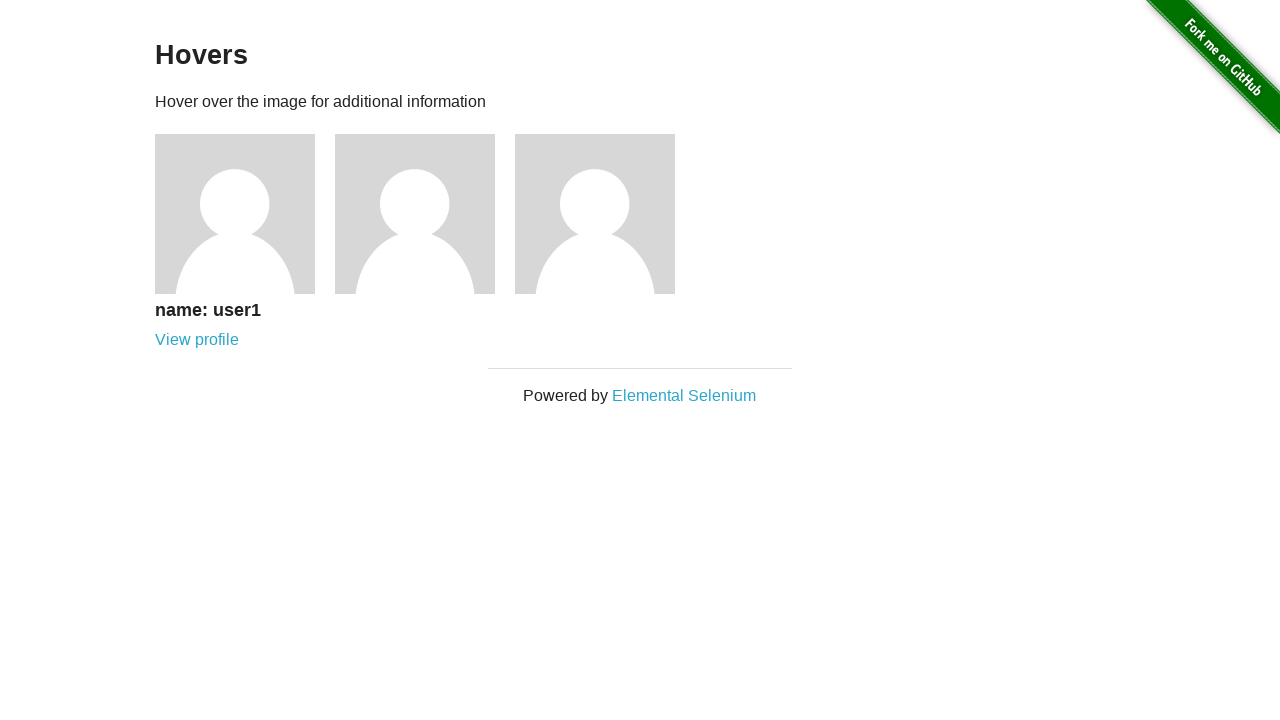

Waited for figcaption to become visible
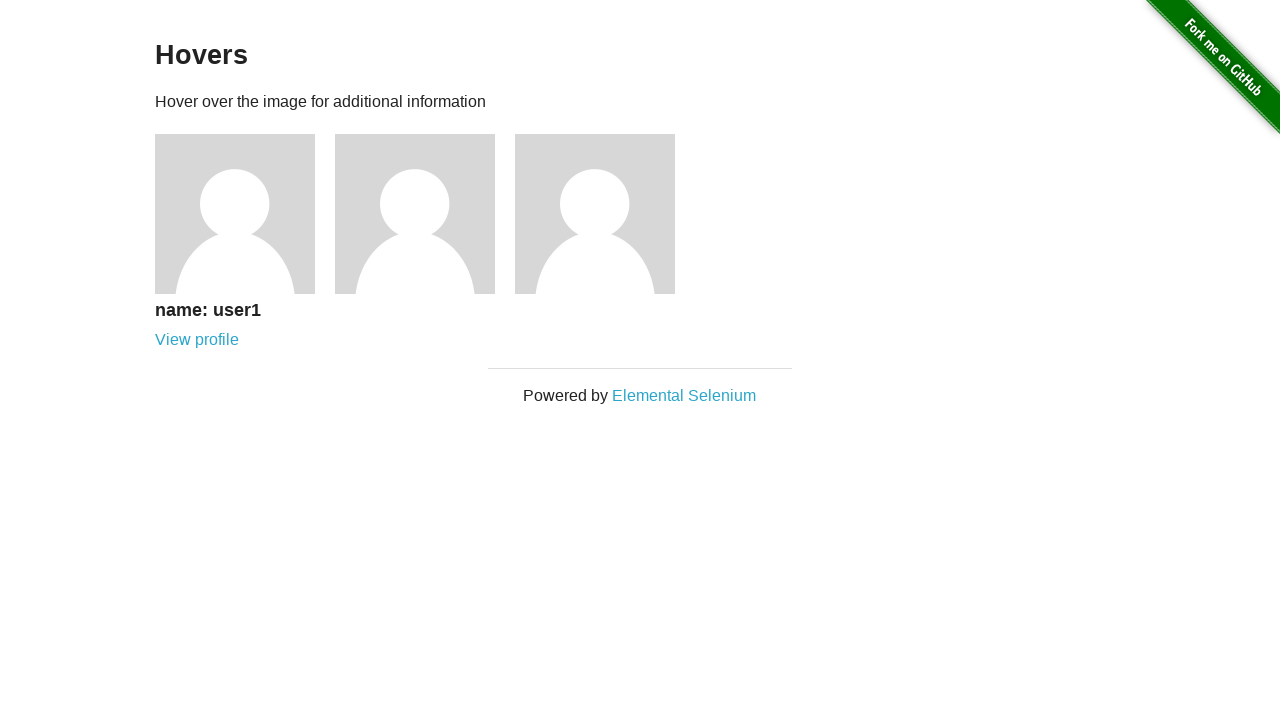

Verified figcaption is visible after hover
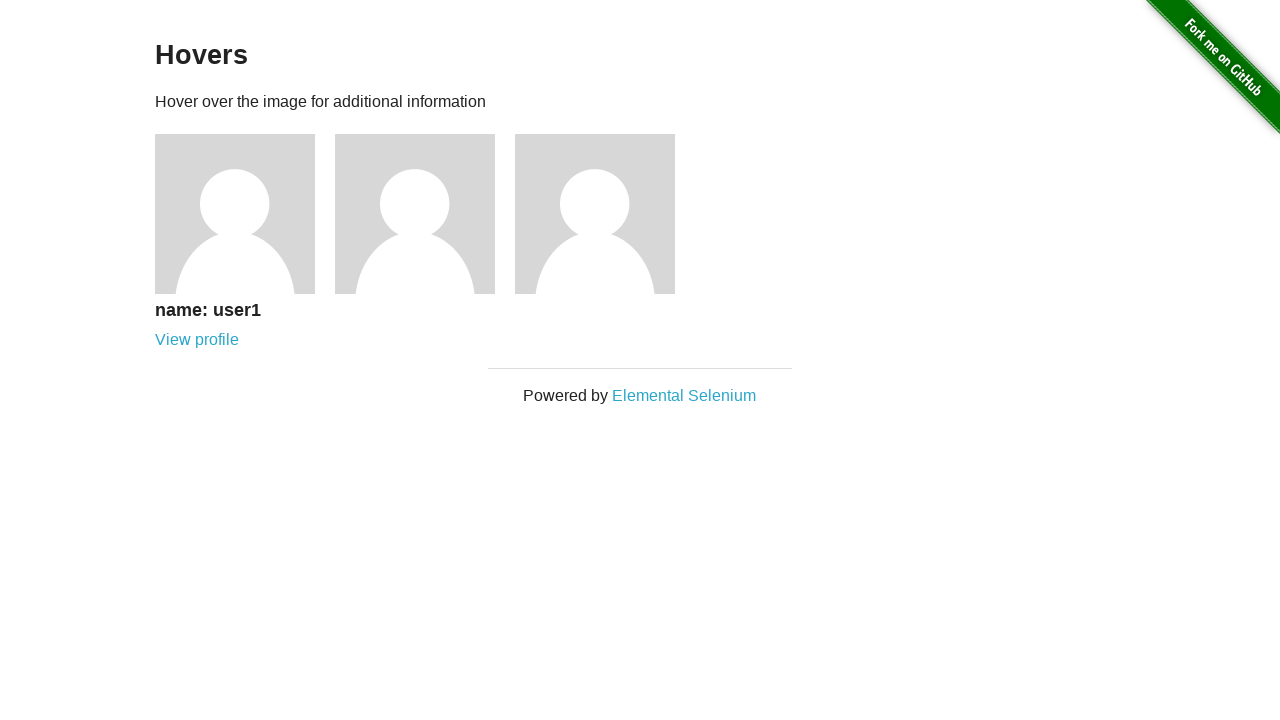

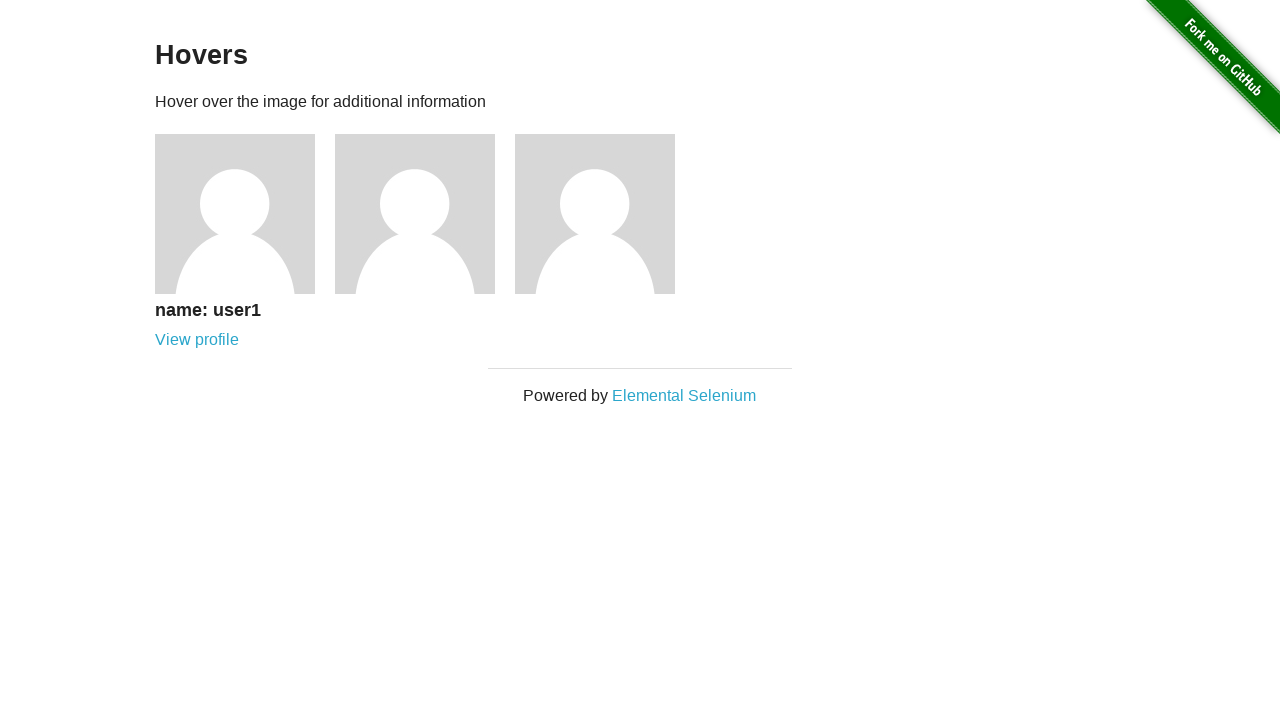